Tests the complete flight booking flow on BlazeDemo by selecting departure and destination cities, choosing a flight, selecting payment card type, and completing the purchase.

Starting URL: https://blazedemo.com/

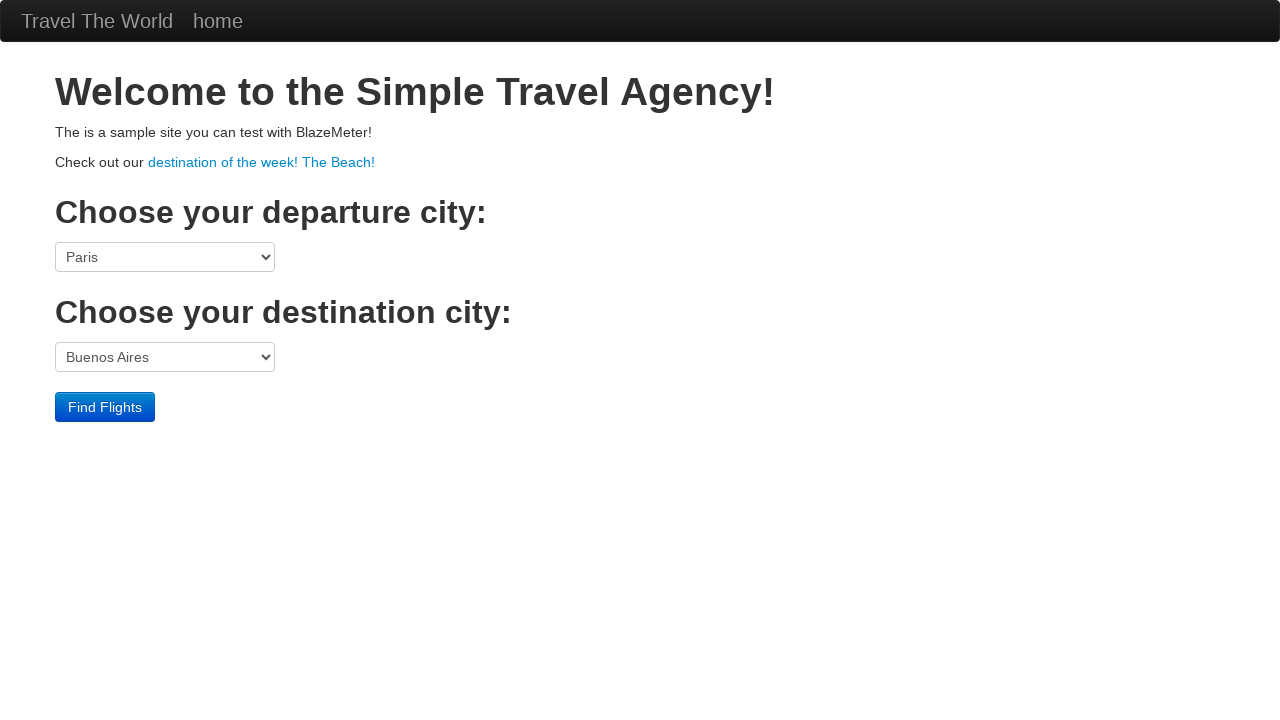

Clicked departure city dropdown at (165, 257) on select[name='fromPort']
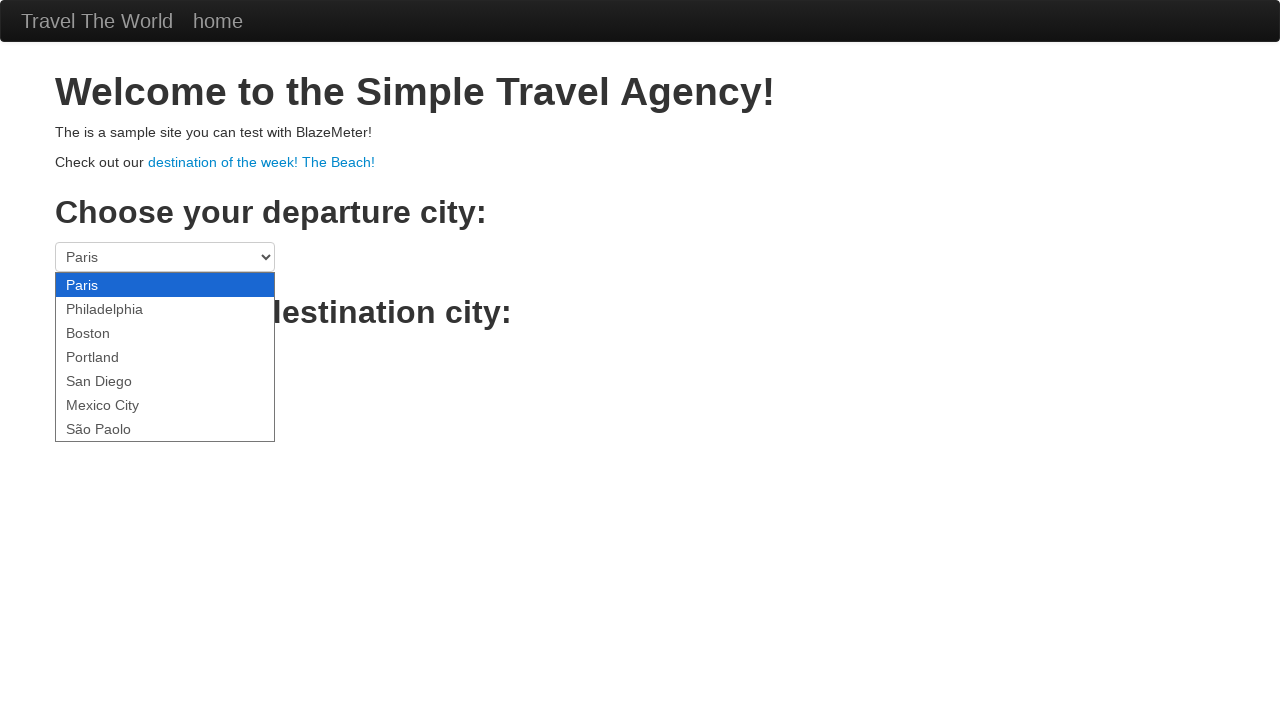

Selected São Paolo as departure city on select[name='fromPort']
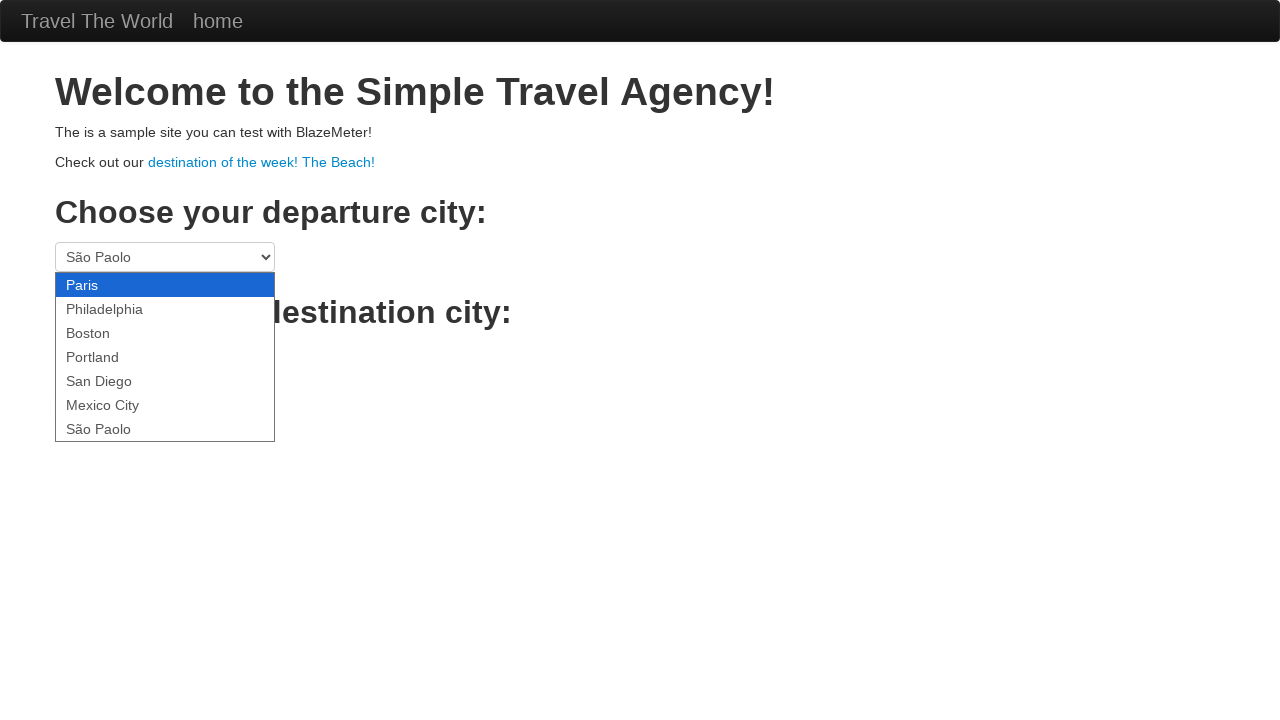

Clicked destination city dropdown at (165, 357) on select[name='toPort']
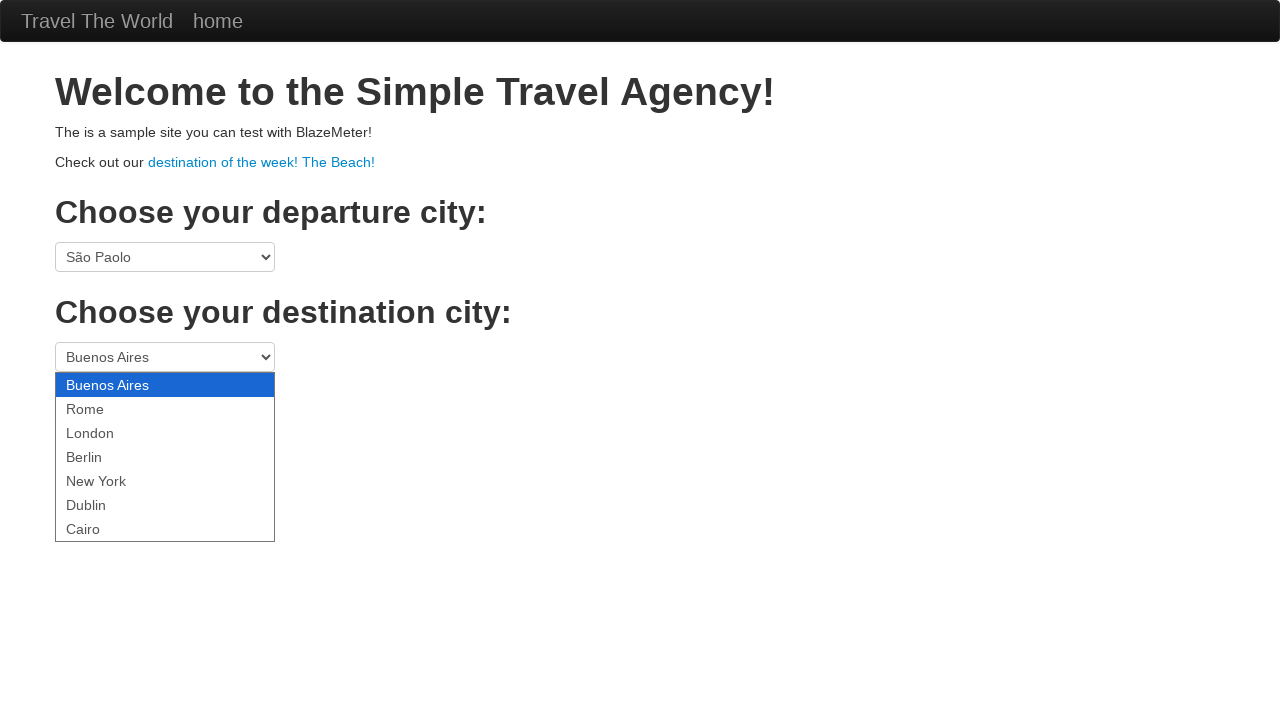

Selected Berlin as destination city on select[name='toPort']
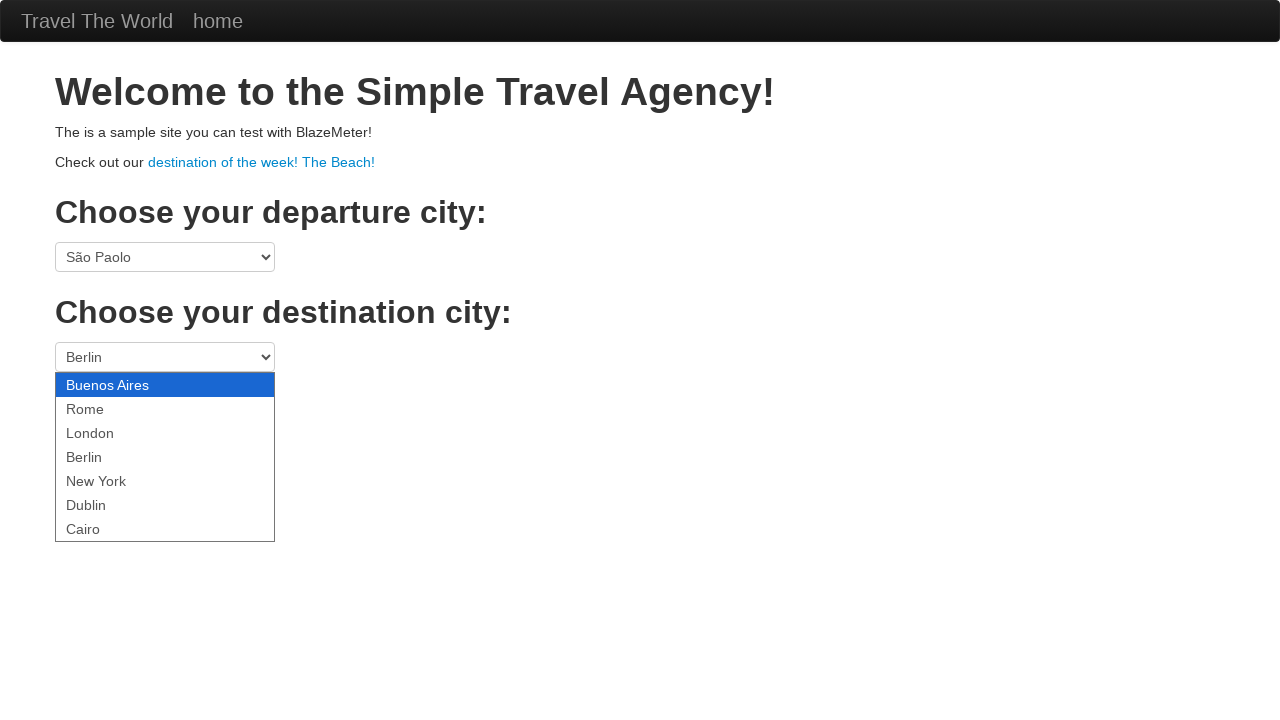

Clicked Find Flights button to search for available flights at (105, 407) on .btn-primary
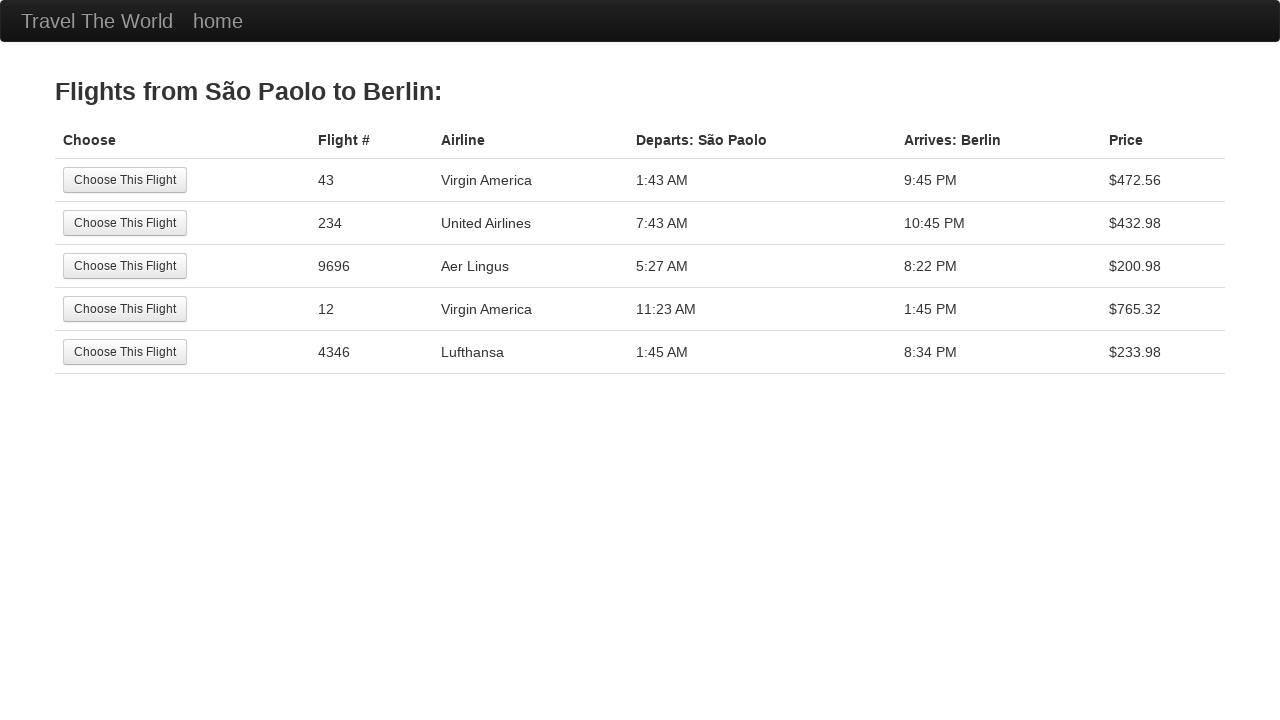

Selected the first available flight at (125, 180) on tr:nth-child(1) .btn
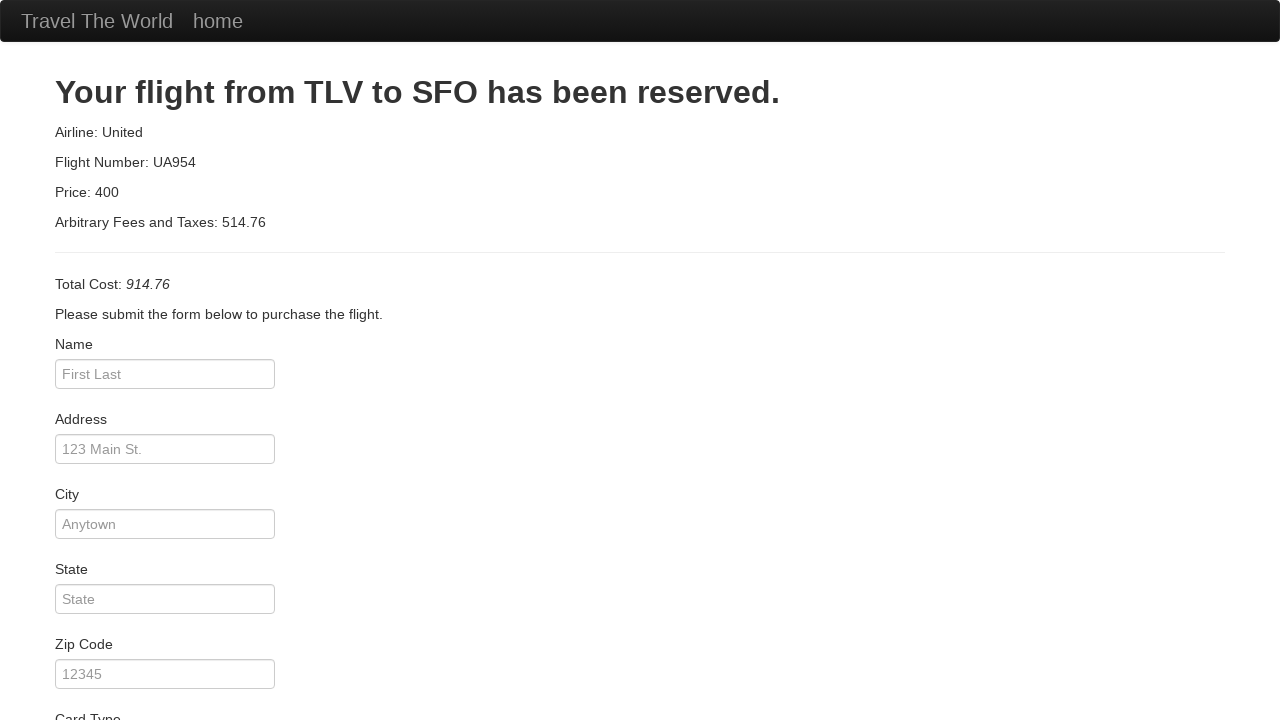

Clicked card type dropdown at (165, 360) on #cardType
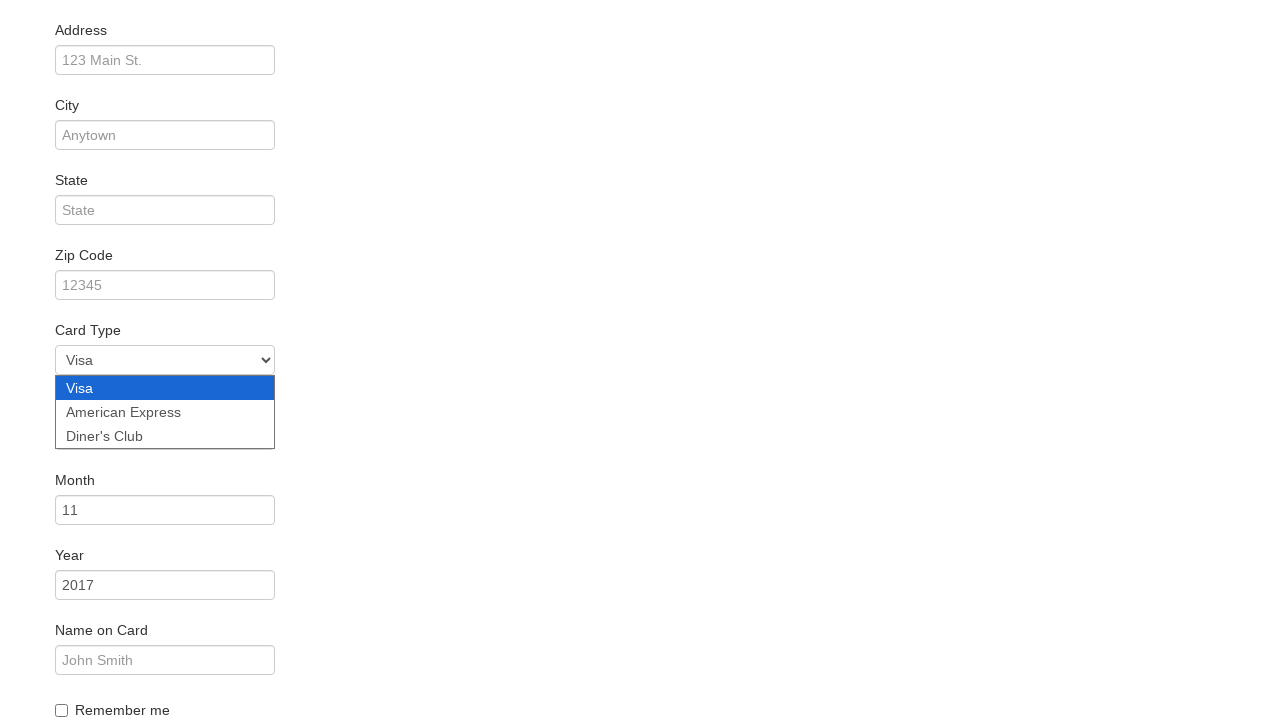

Selected American Express as payment card type on #cardType
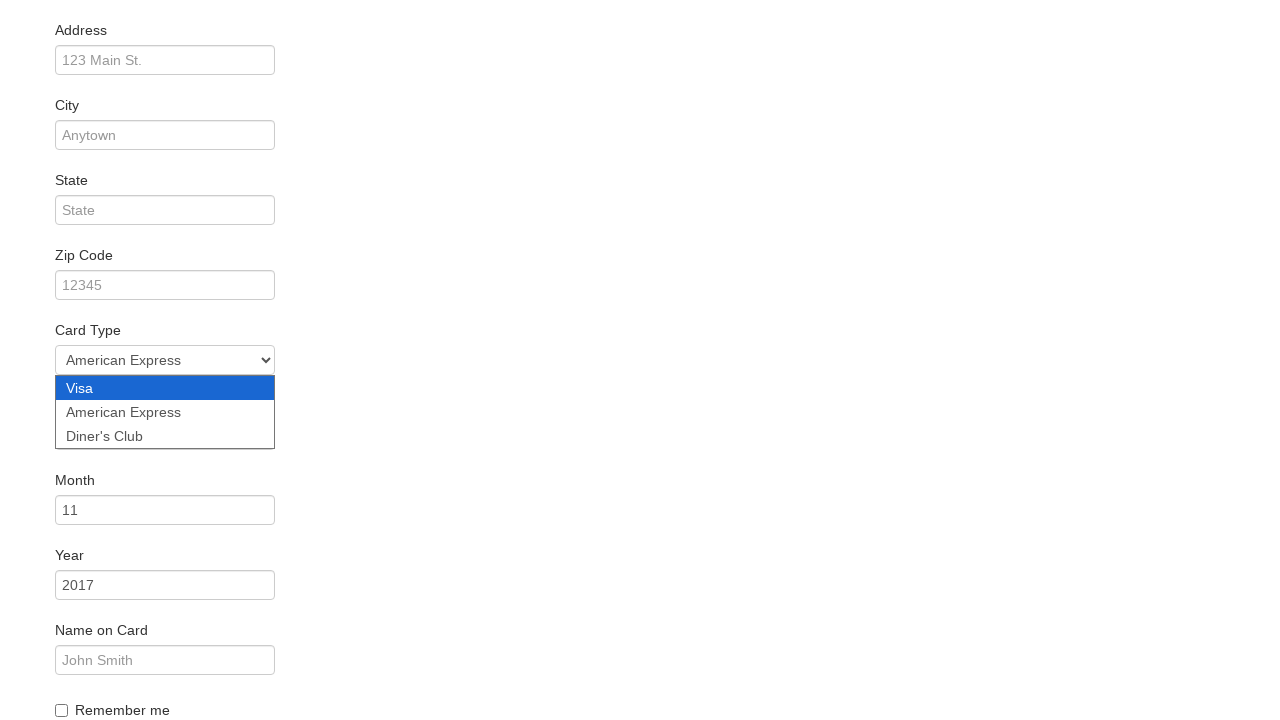

Checked Remember Me checkbox at (62, 710) on #rememberMe
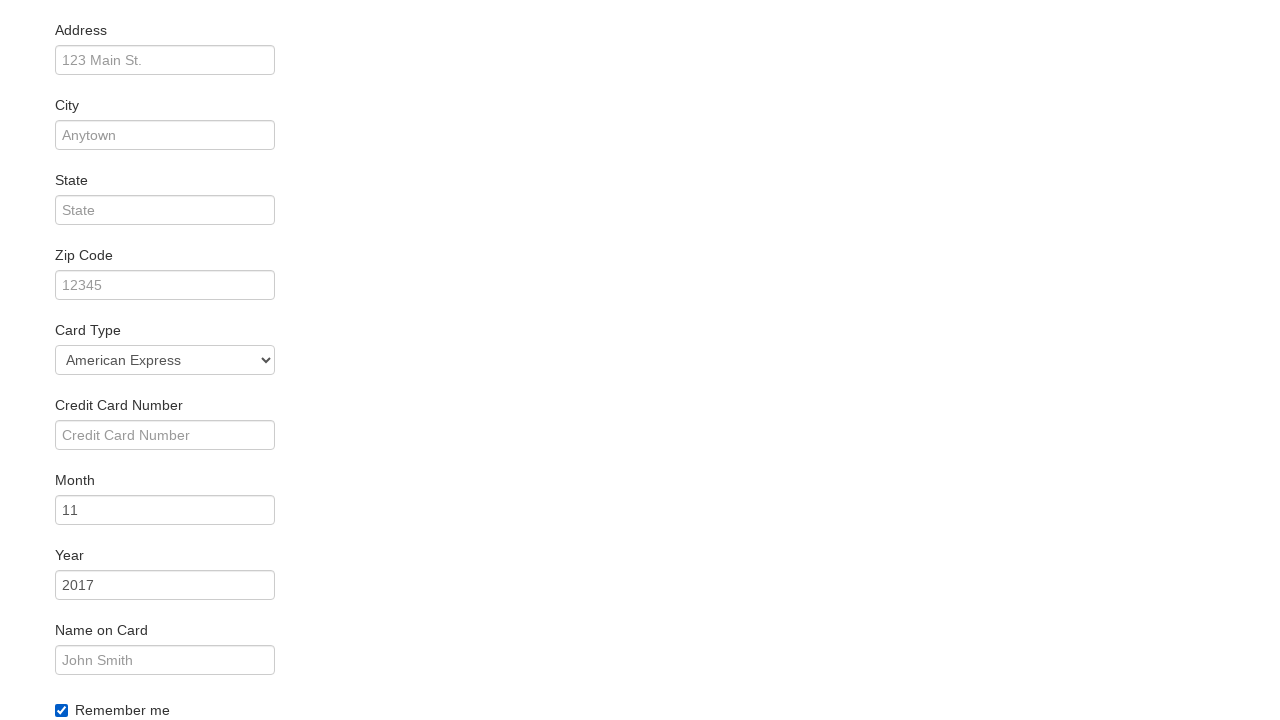

Clicked Purchase Flight button to complete the booking at (118, 685) on .btn-primary
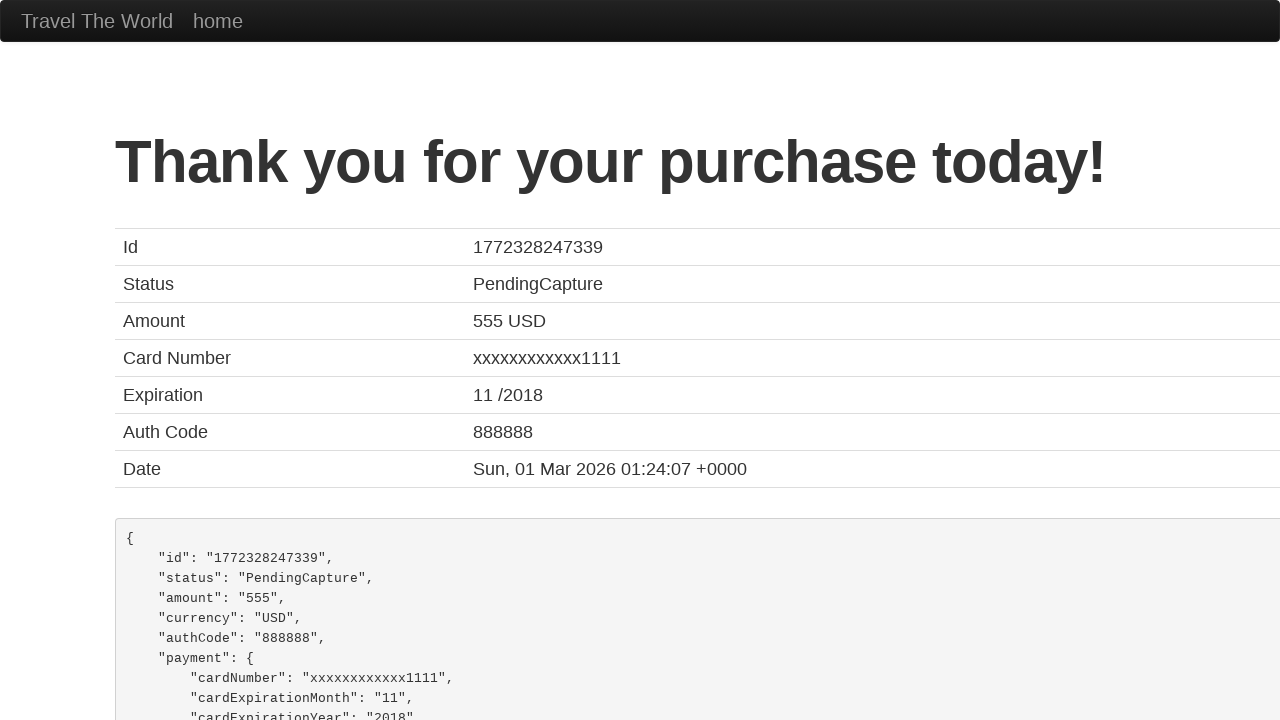

Confirmation page loaded successfully - purchase completed
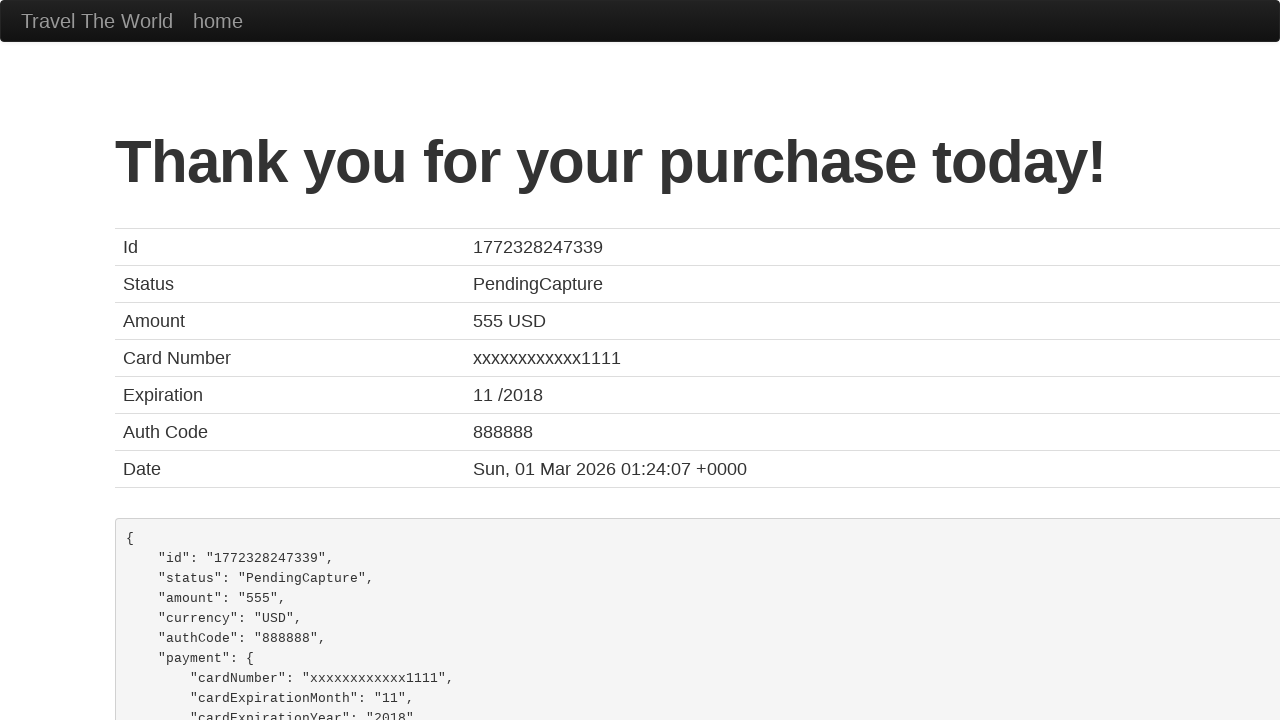

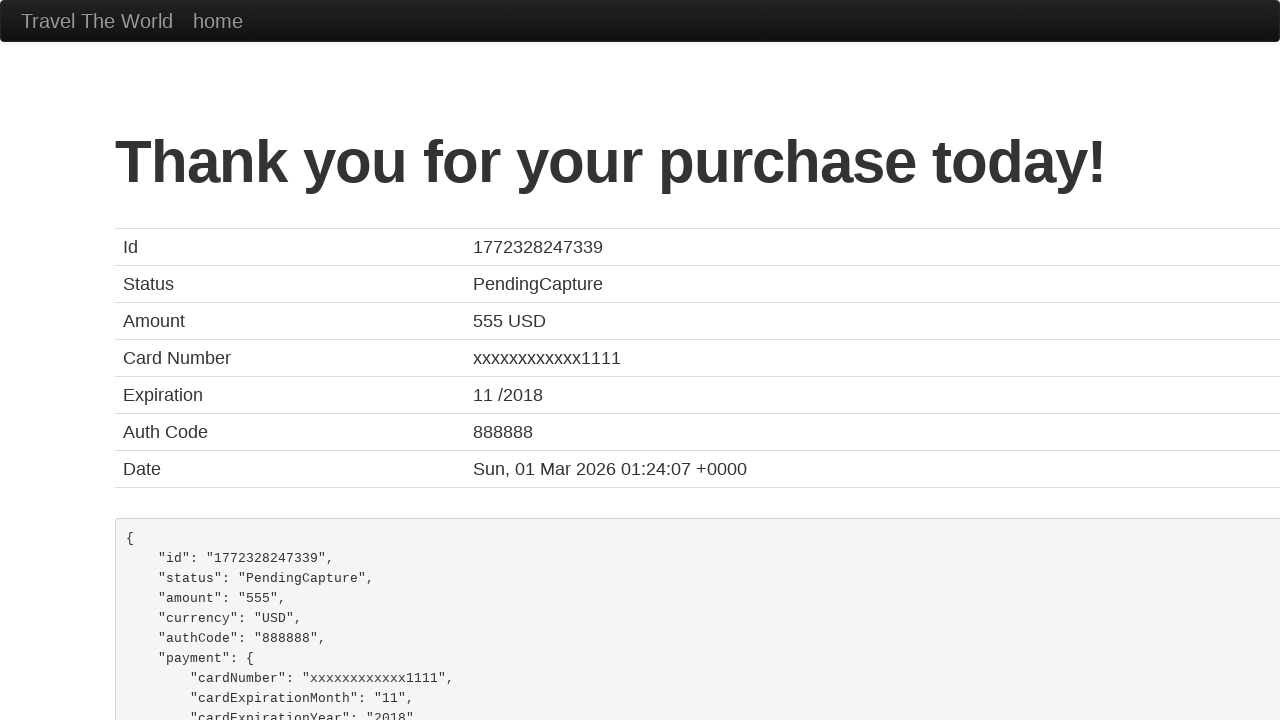